Tests form validation by filling all fields except Zip code, submitting the form, and verifying that the empty Zip code field is highlighted red while all other filled fields are highlighted green.

Starting URL: https://bonigarcia.dev/selenium-webdriver-java/data-types.html

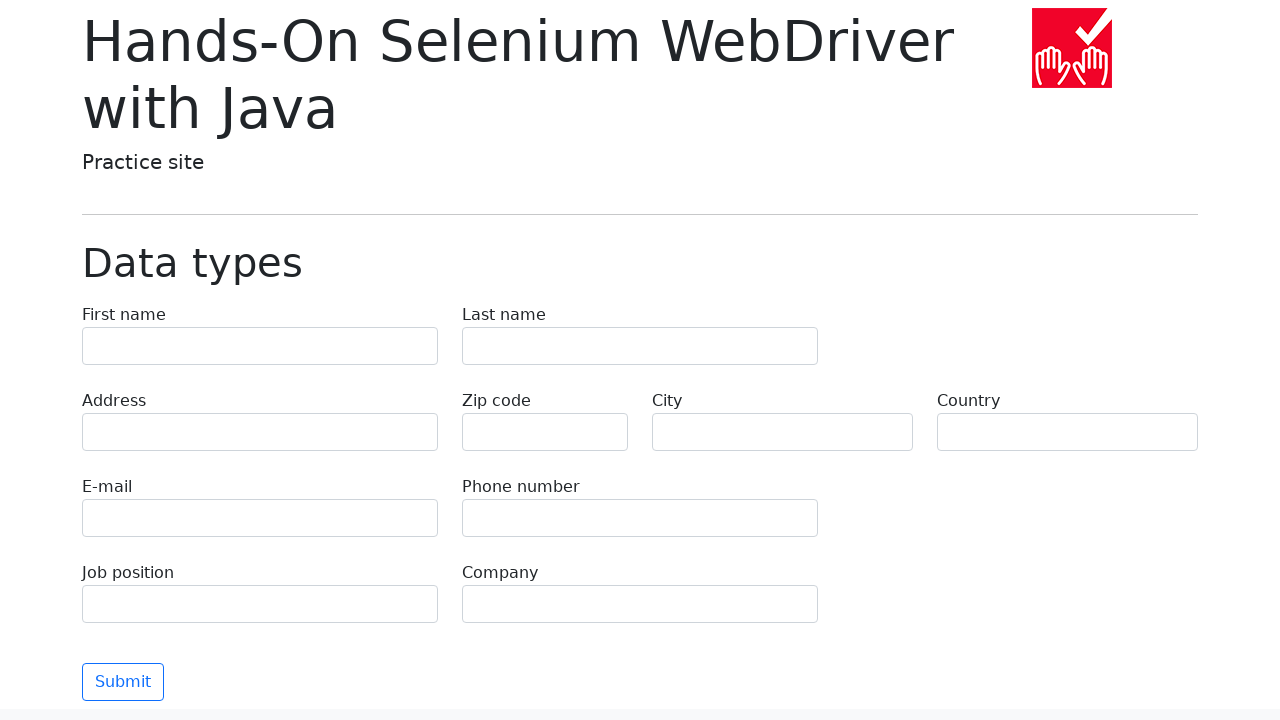

Navigated to form validation test page
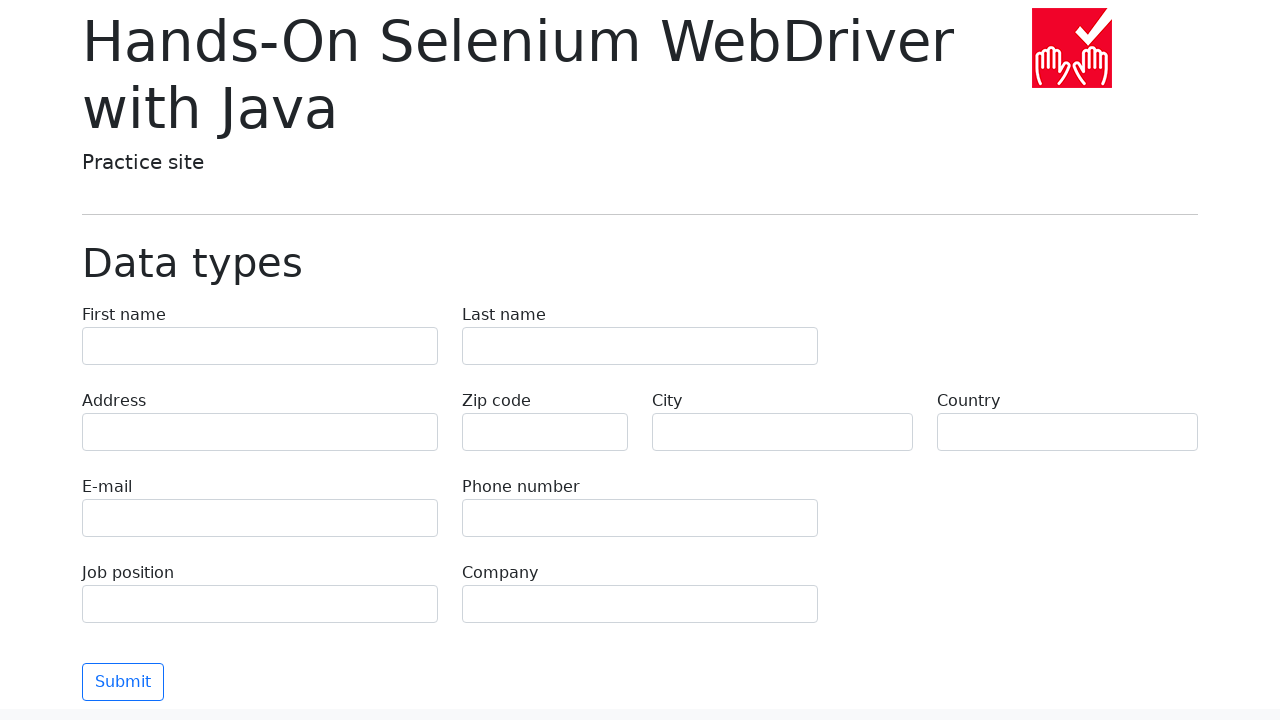

Filled first name field with 'Иван' on input[name="first-name"]
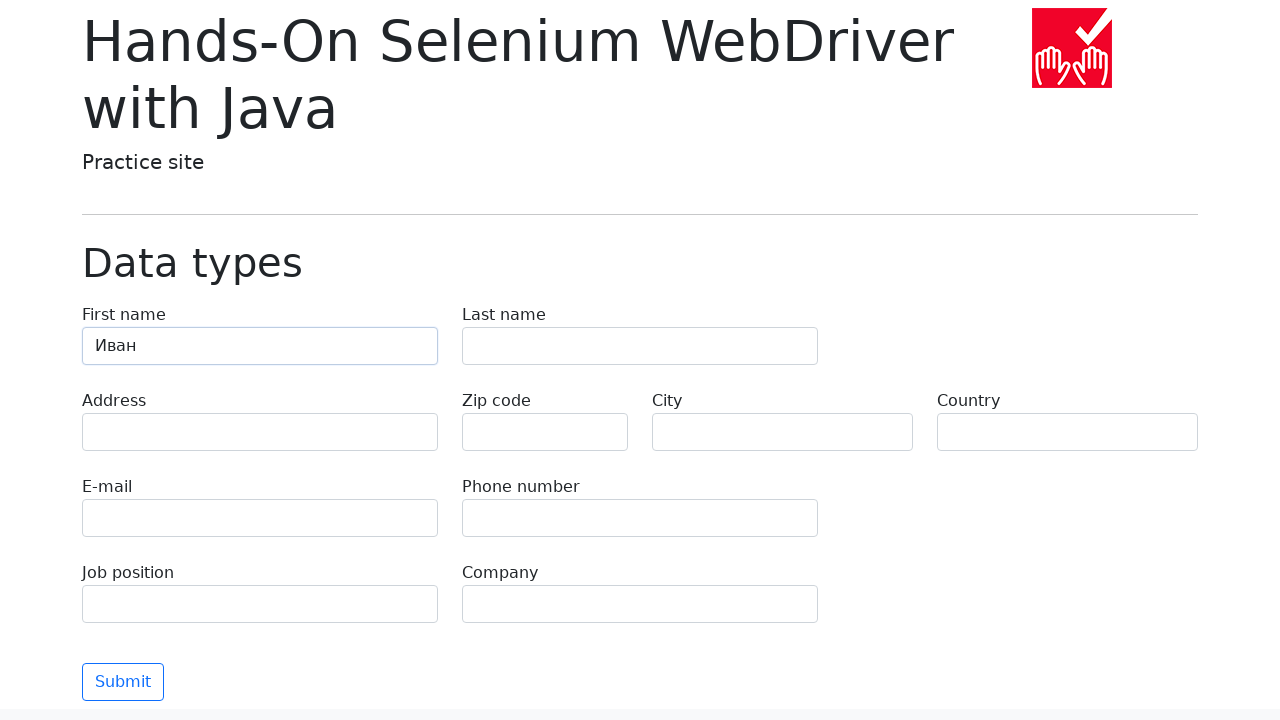

Filled last name field with 'Петров' on input[name="last-name"]
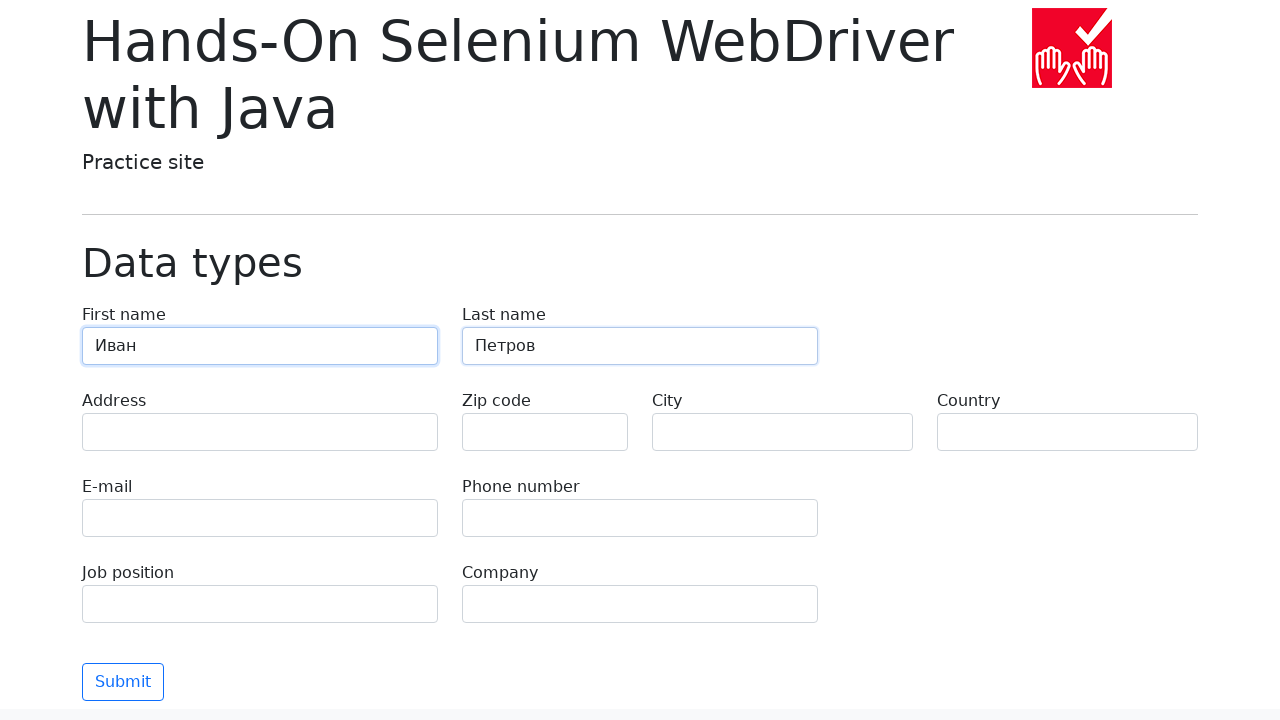

Filled address field with 'Ленина, 55-3' on input[name="address"]
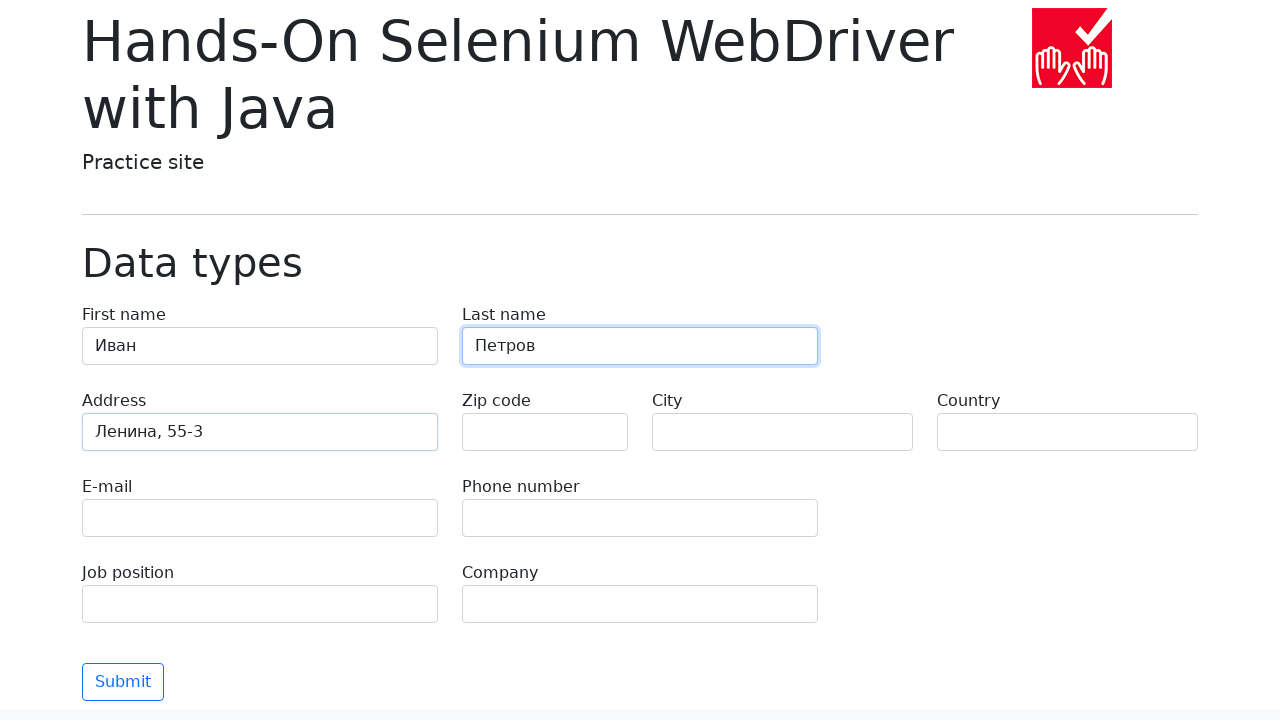

Filled email field with 'test@skypro.com' on input[name="e-mail"]
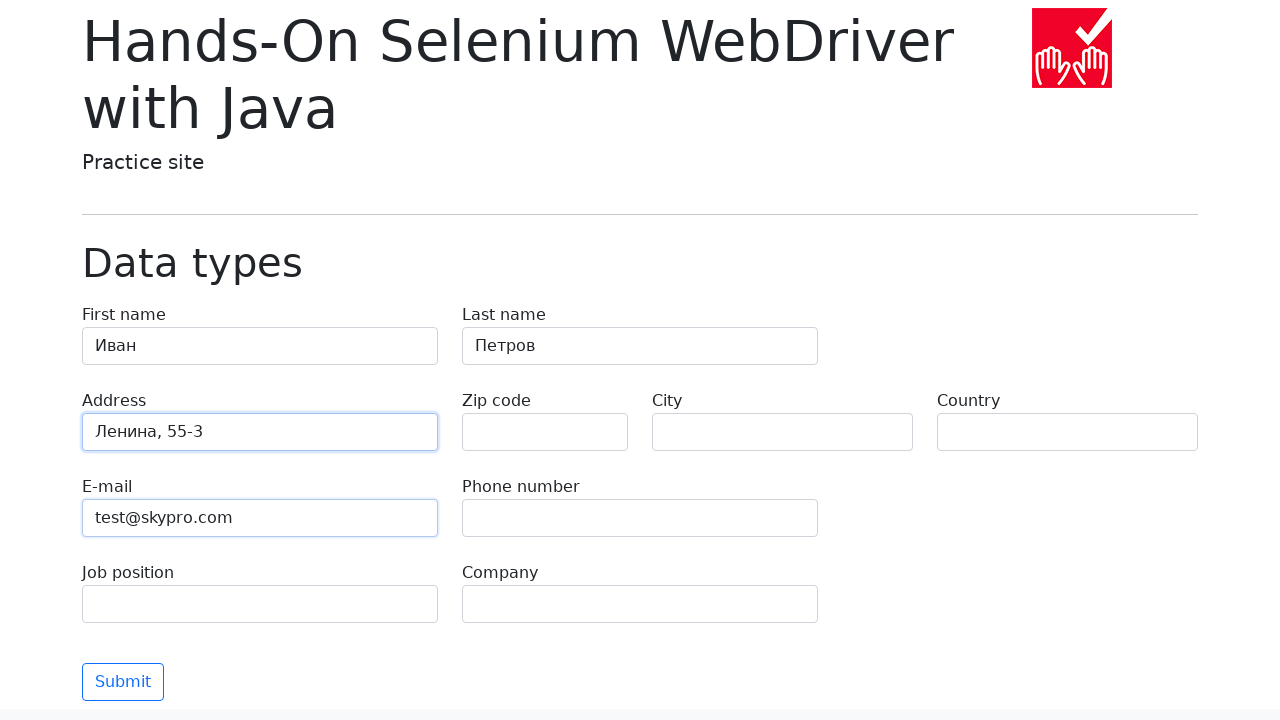

Filled phone field with '+7985899998787' on input[name="phone"]
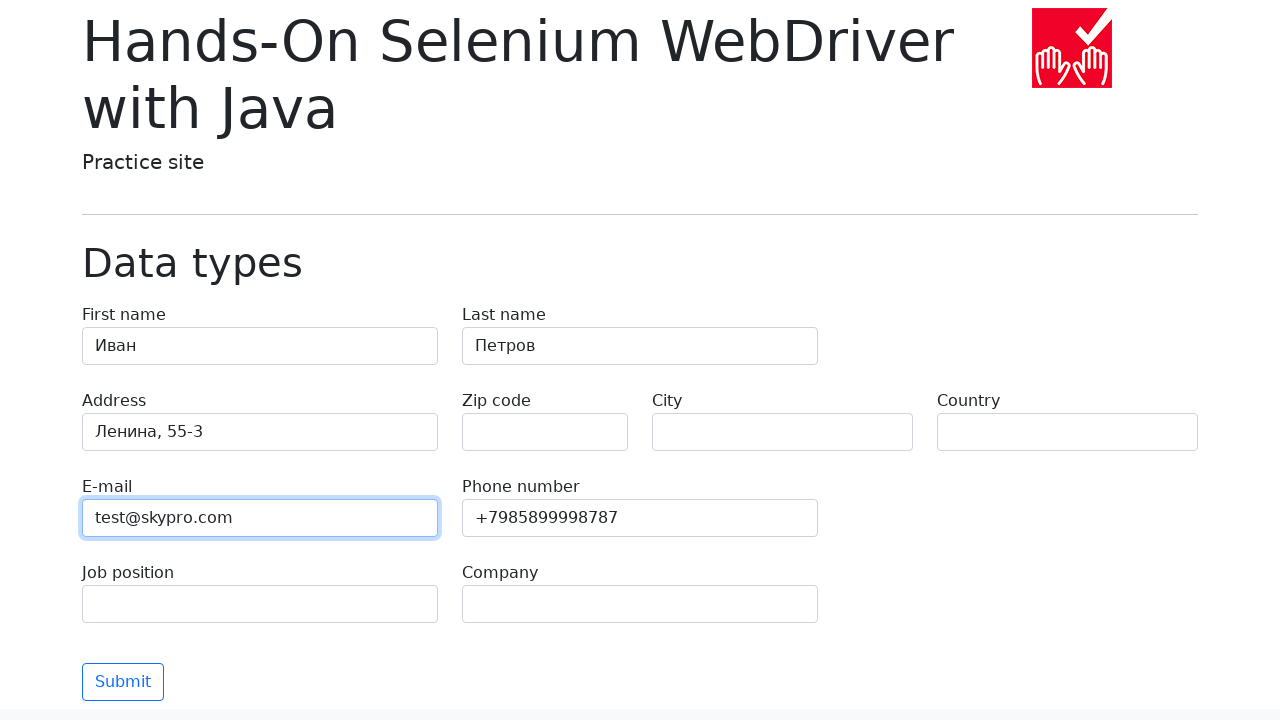

Filled city field with 'Москва' (zip code left empty) on input[name="city"]
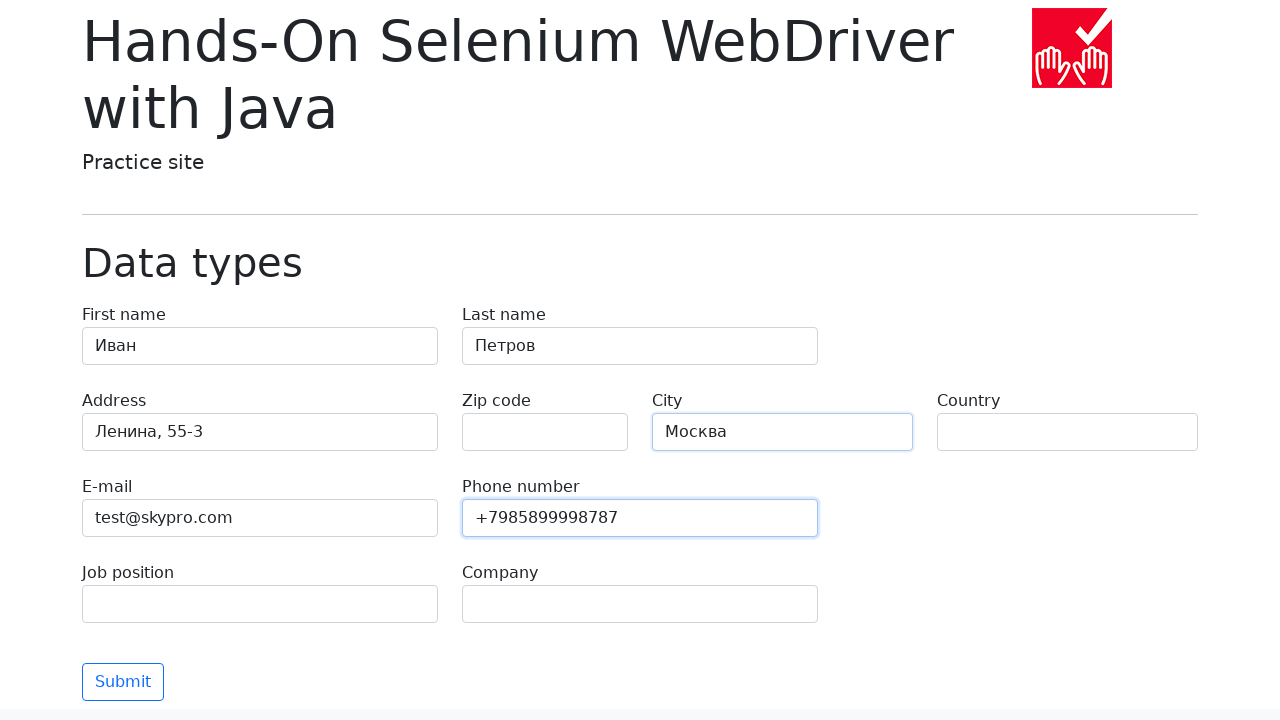

Filled country field with 'Россия' on input[name="country"]
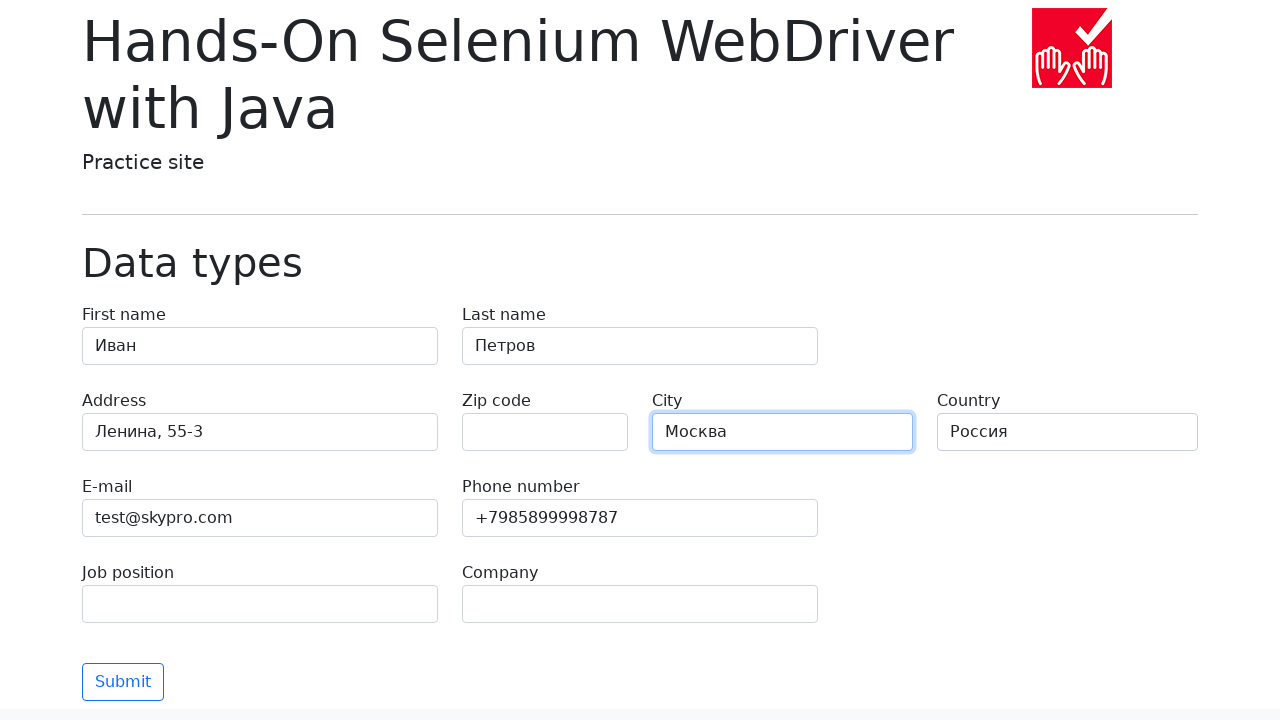

Filled job position field with 'QA' on input[name="job-position"]
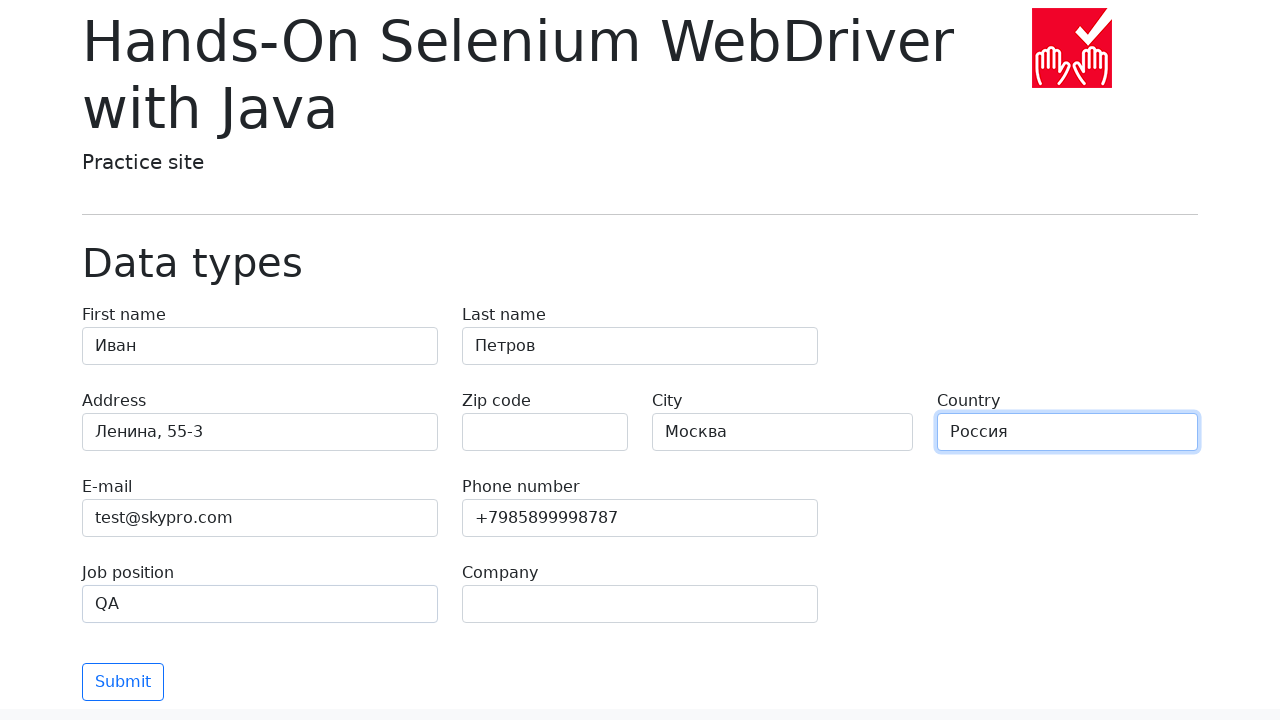

Filled company field with 'SkyPro' on input[name="company"]
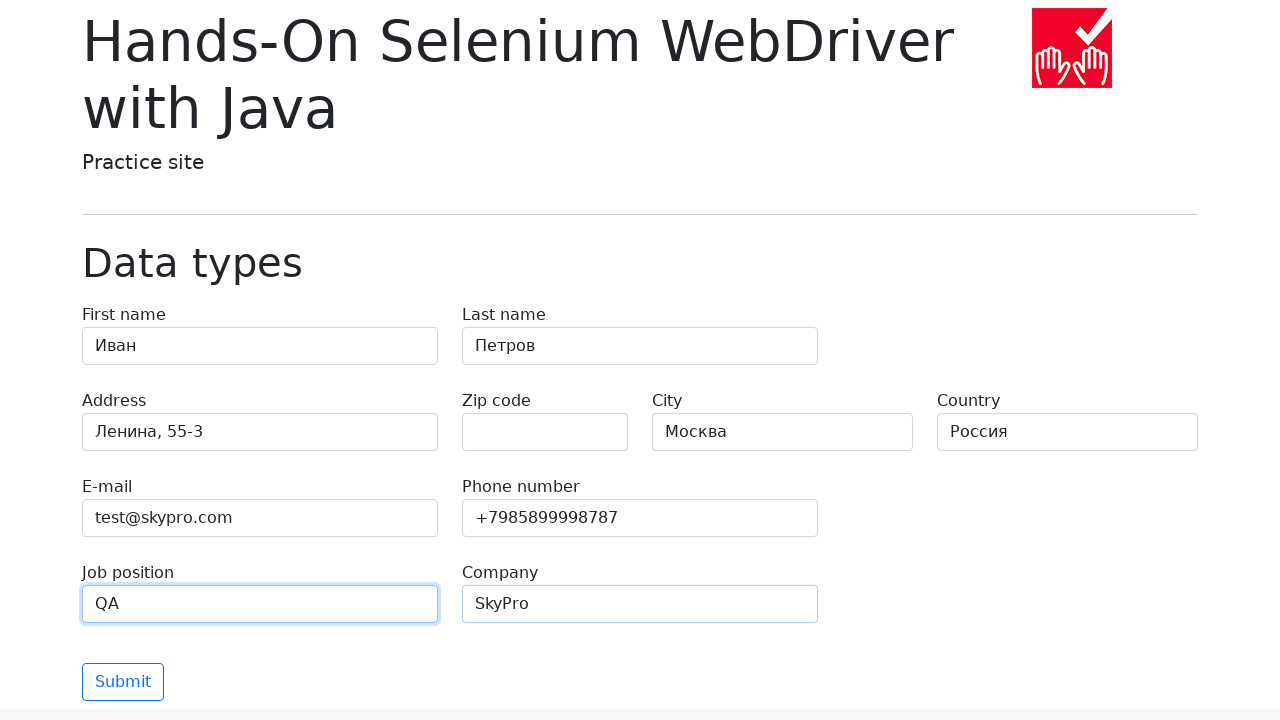

Clicked submit button at (123, 682) on button[type="submit"]
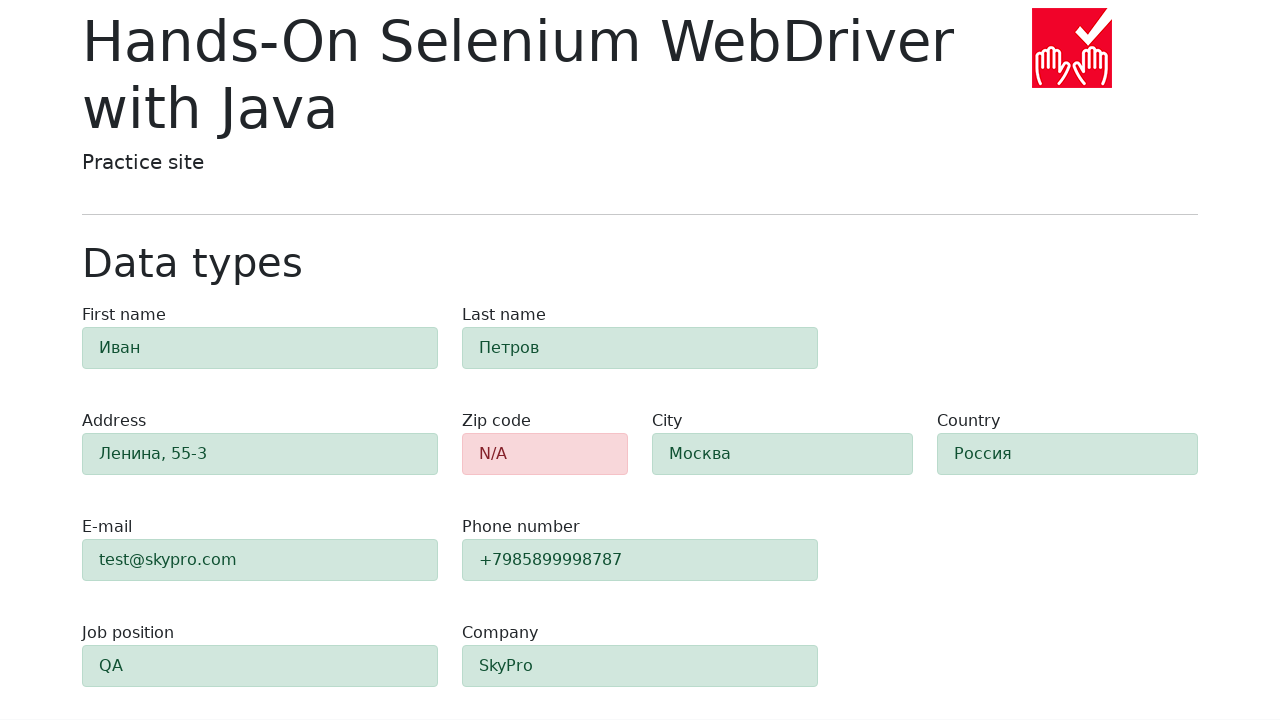

Validation results appeared
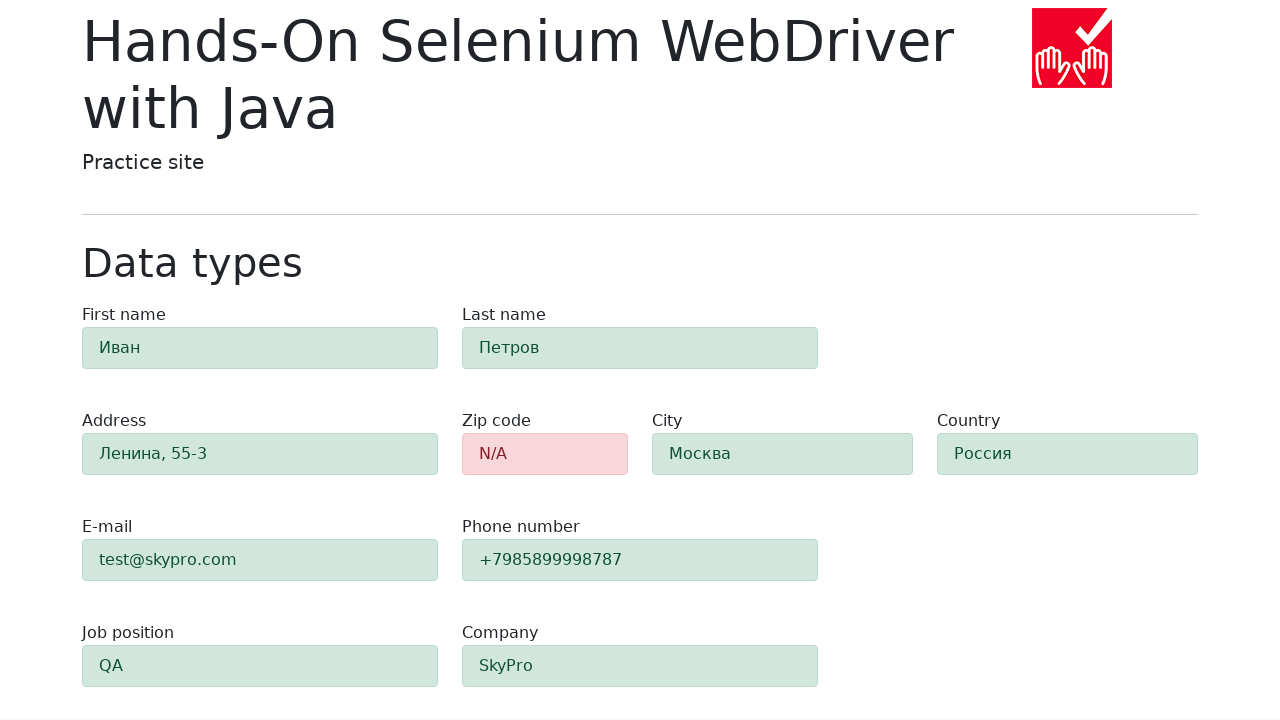

Verified zip code field is highlighted red with alert-danger class
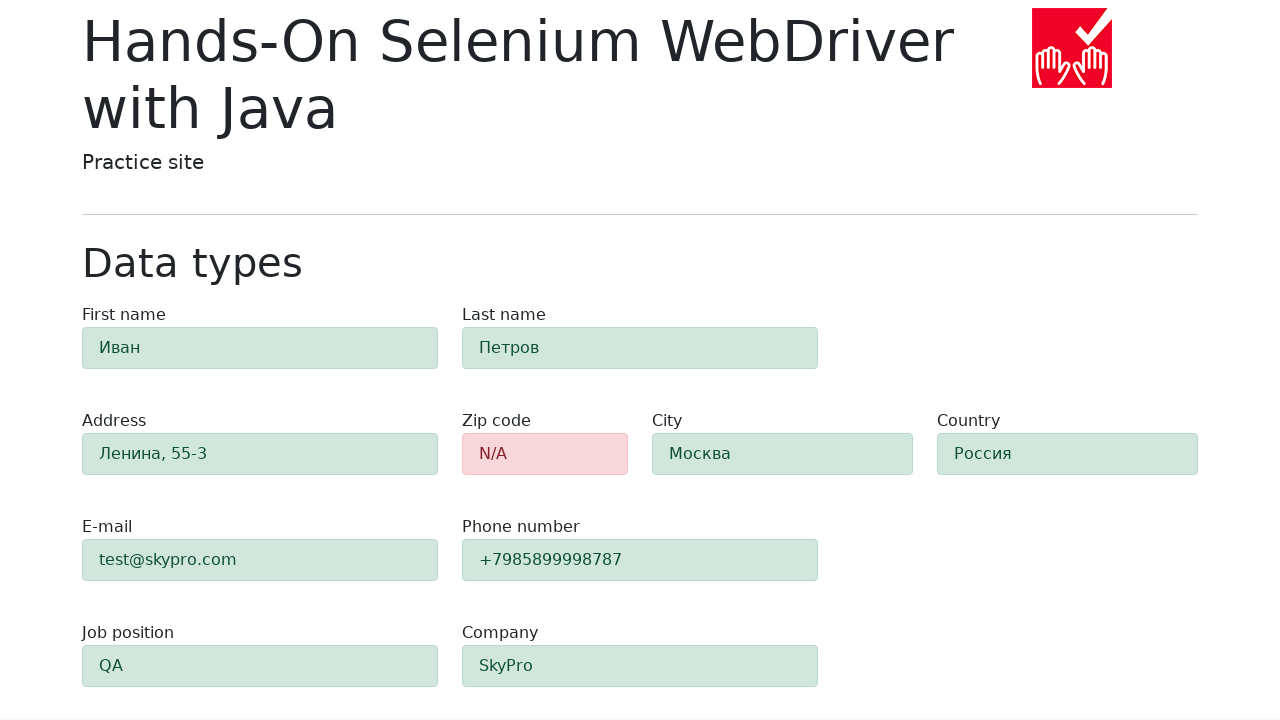

Verified first-name field is highlighted green with alert-success class
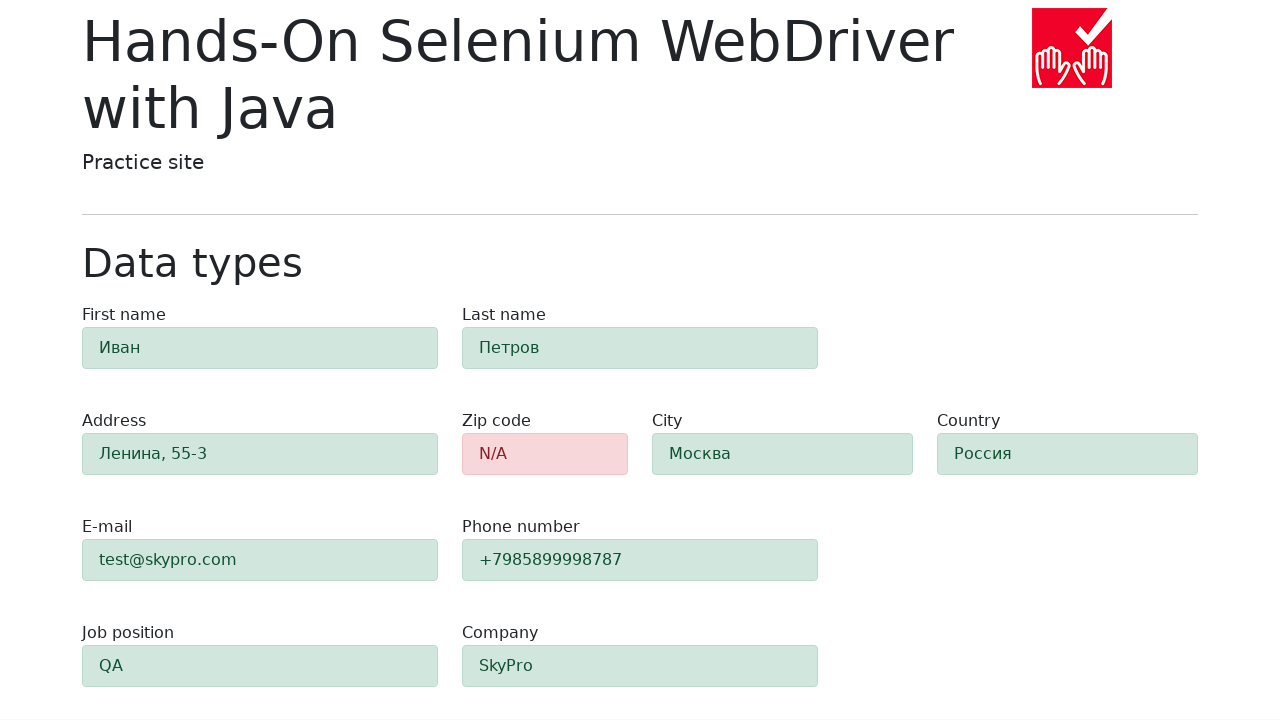

Verified last-name field is highlighted green with alert-success class
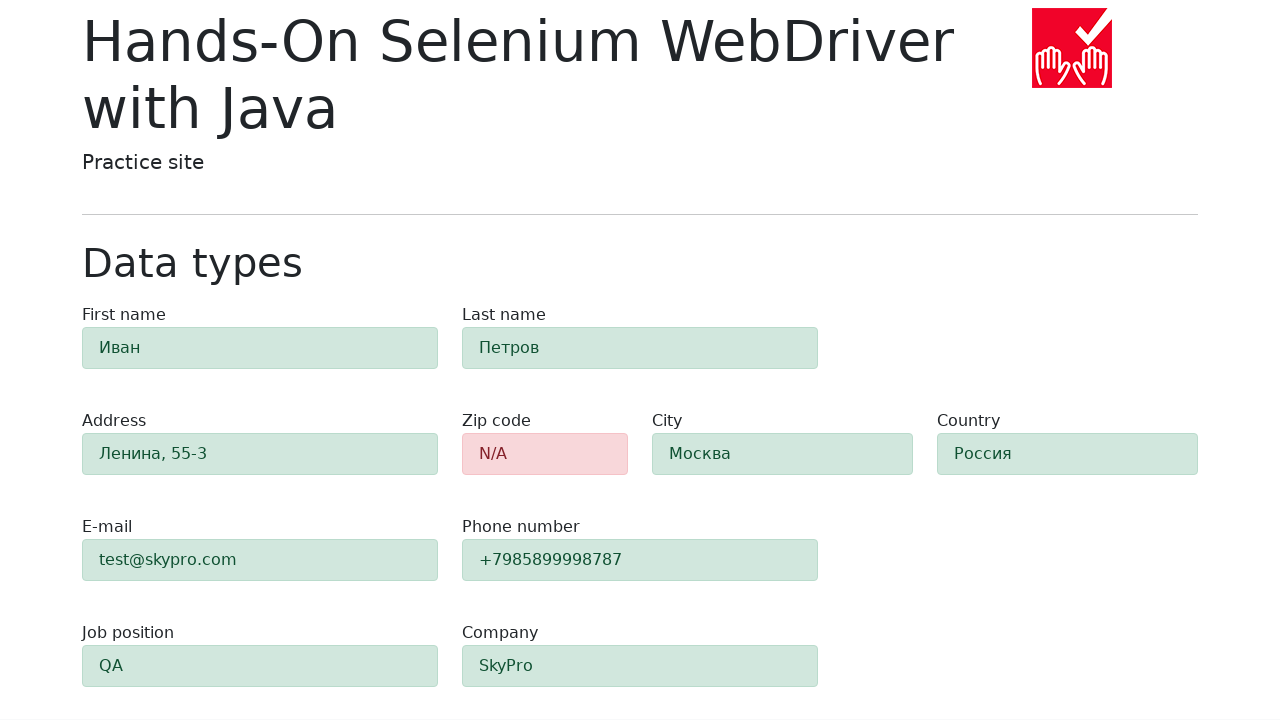

Verified address field is highlighted green with alert-success class
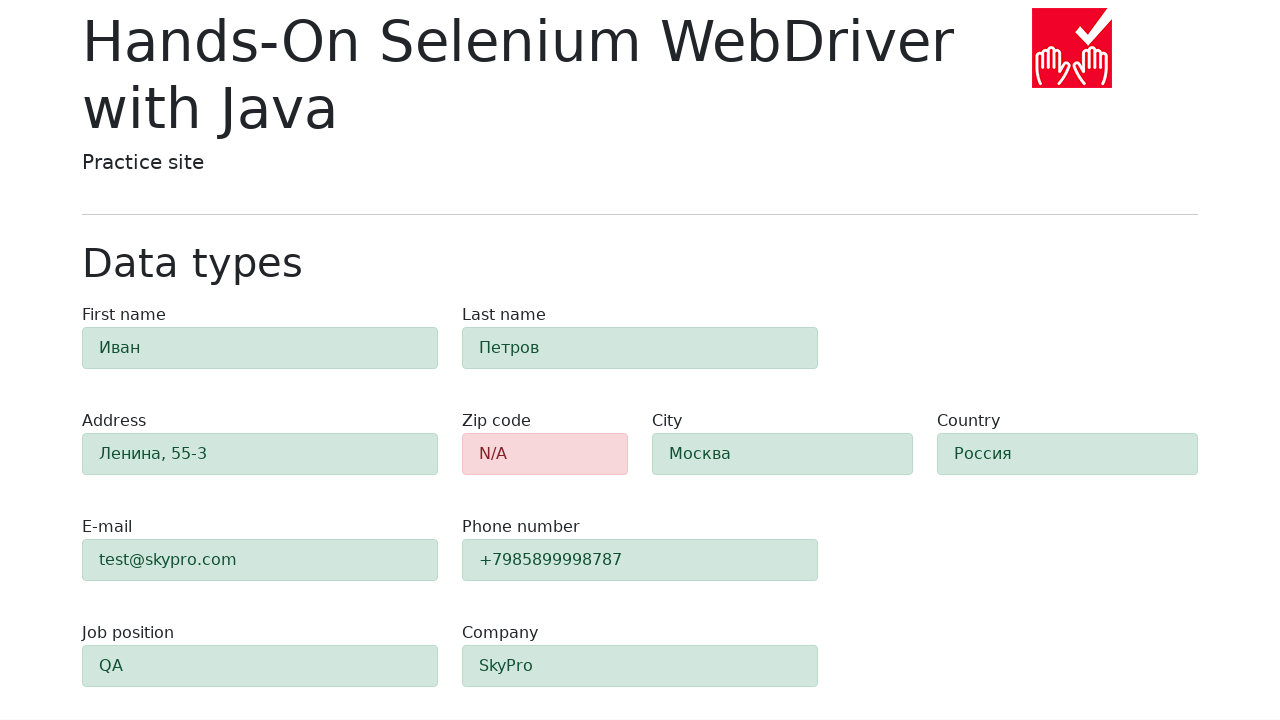

Verified e-mail field is highlighted green with alert-success class
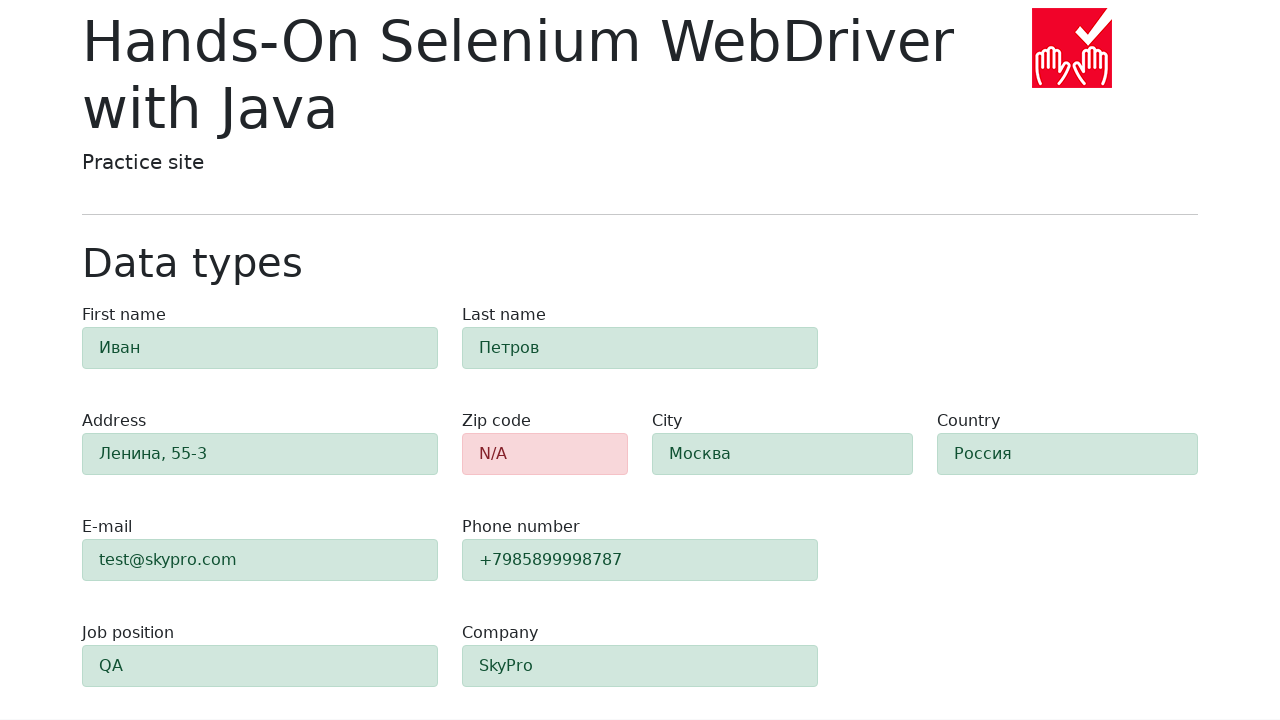

Verified phone field is highlighted green with alert-success class
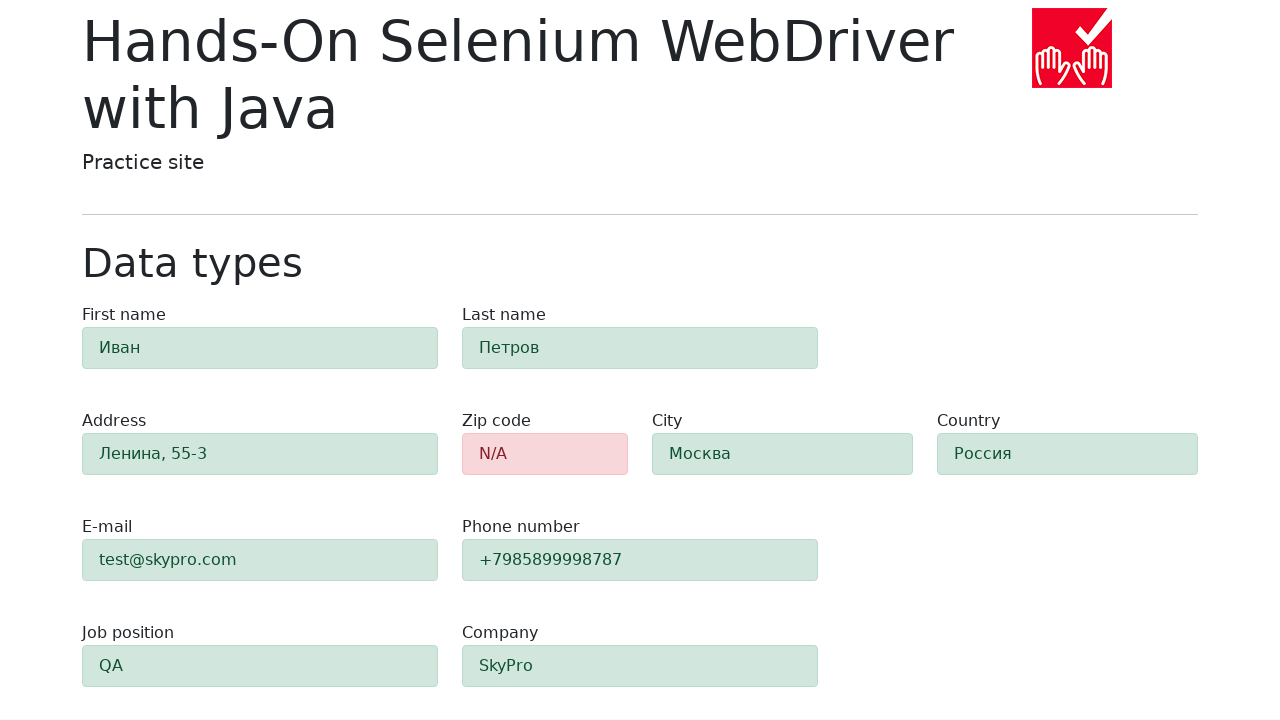

Verified city field is highlighted green with alert-success class
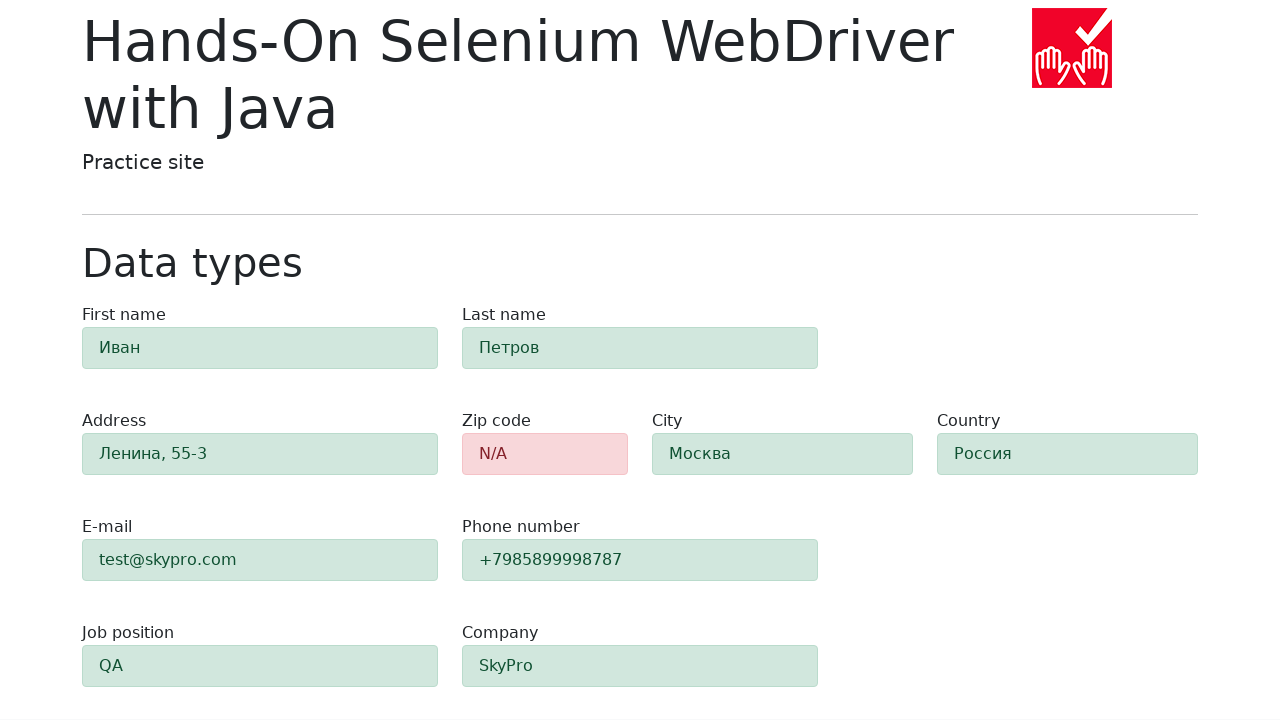

Verified country field is highlighted green with alert-success class
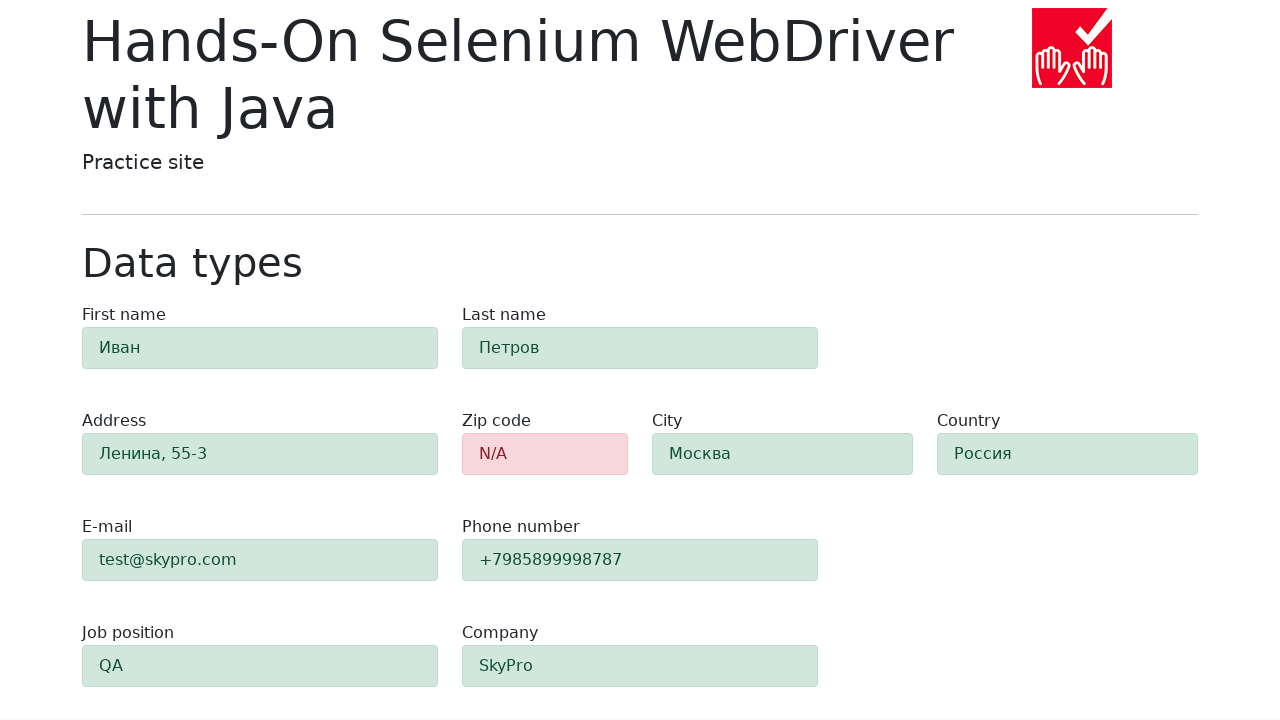

Verified job-position field is highlighted green with alert-success class
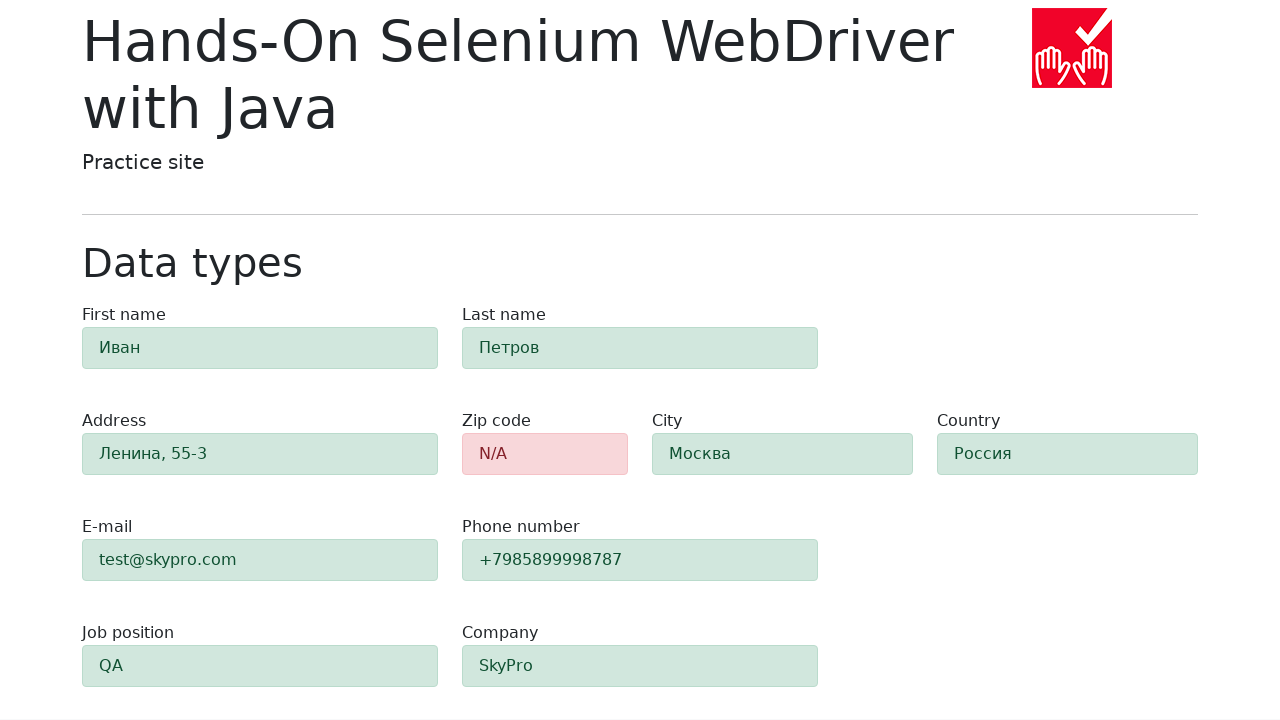

Verified company field is highlighted green with alert-success class
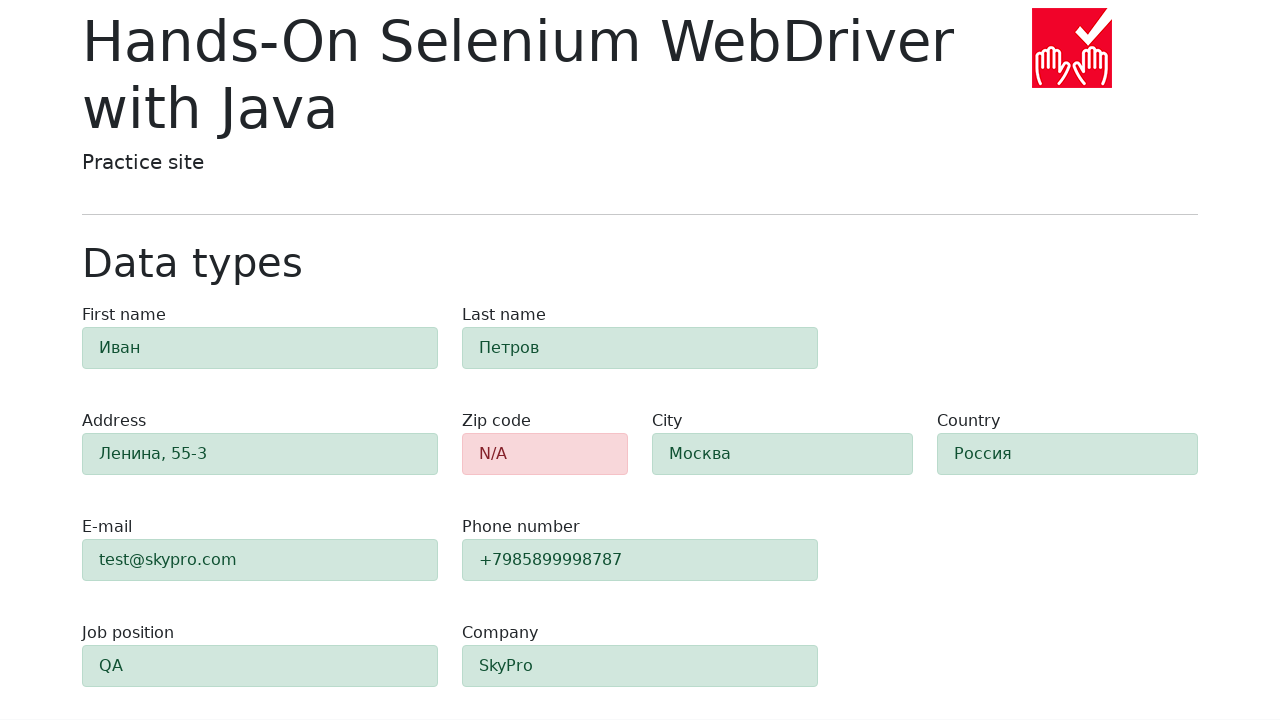

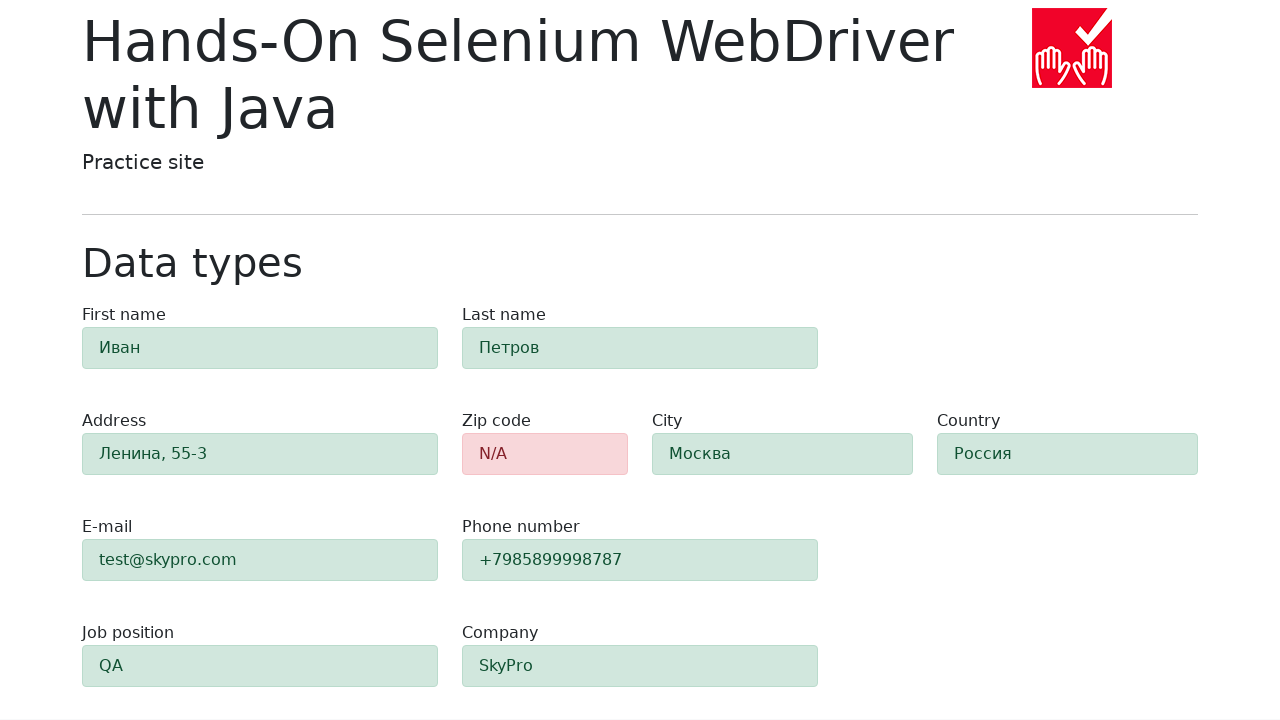